Tests filtering to display only completed todo items

Starting URL: https://demo.playwright.dev/todomvc

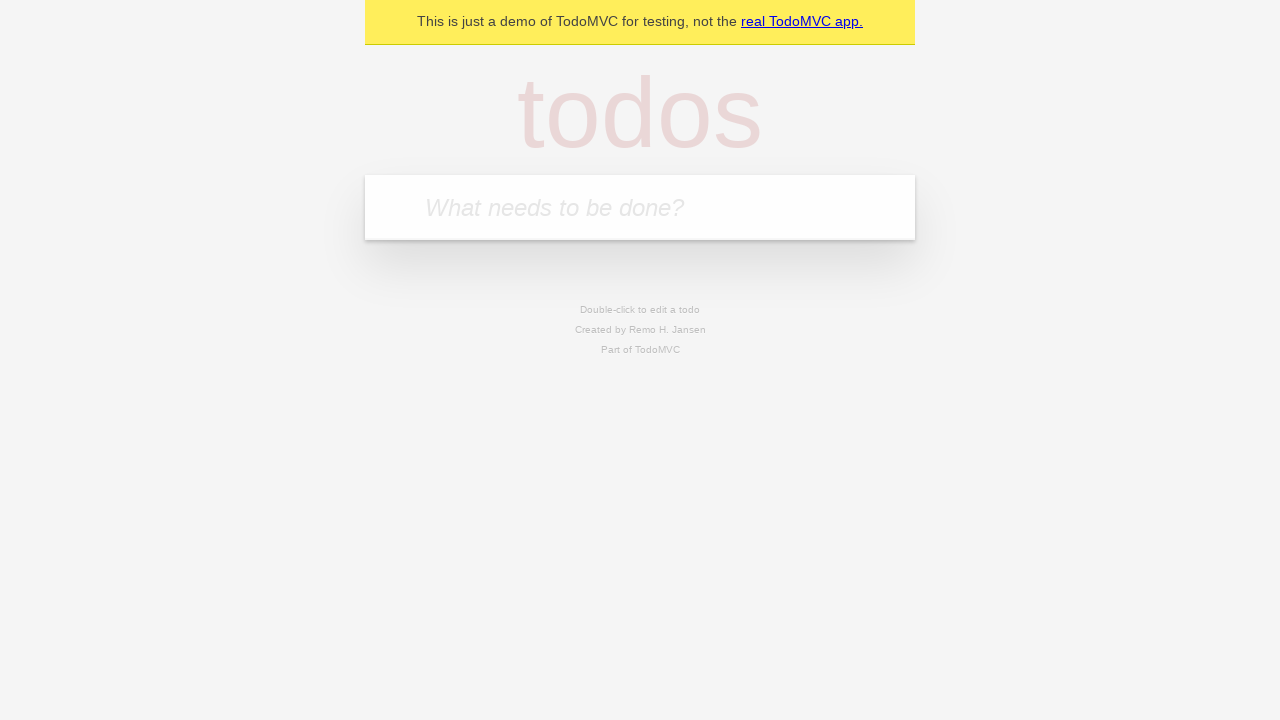

Filled todo input with 'buy some cheese' on internal:attr=[placeholder="What needs to be done?"i]
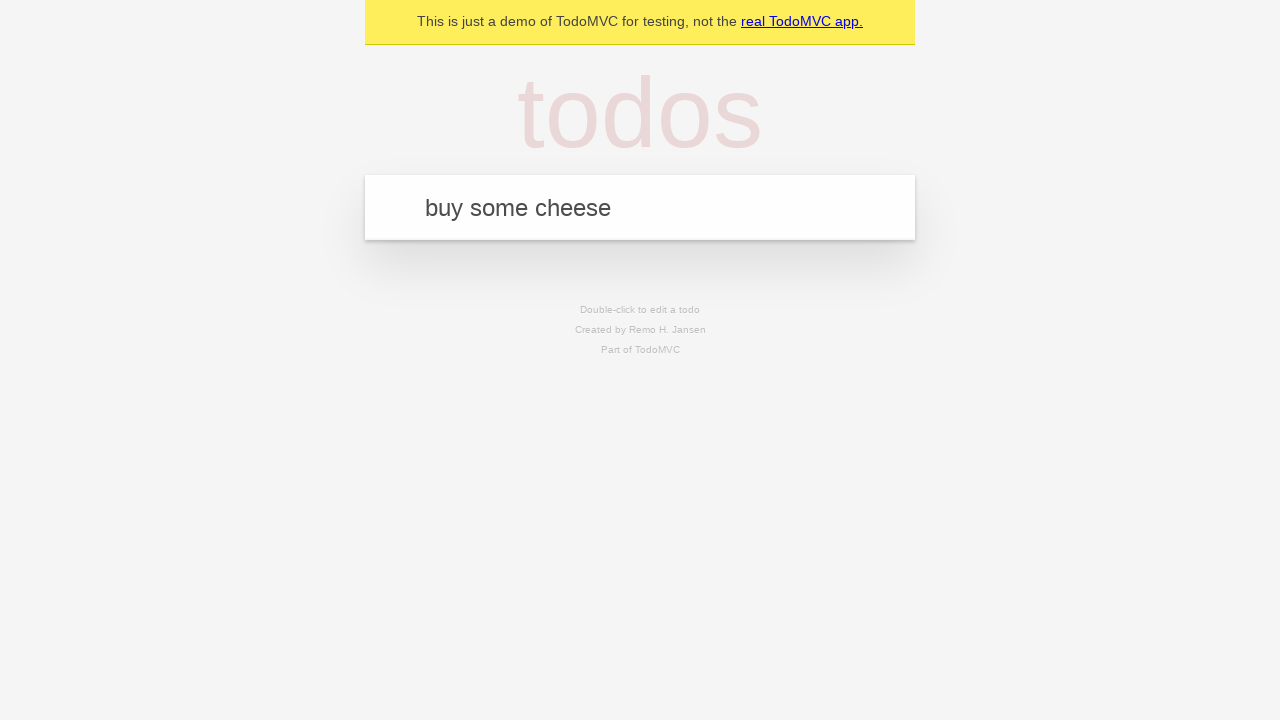

Pressed Enter to add first todo item on internal:attr=[placeholder="What needs to be done?"i]
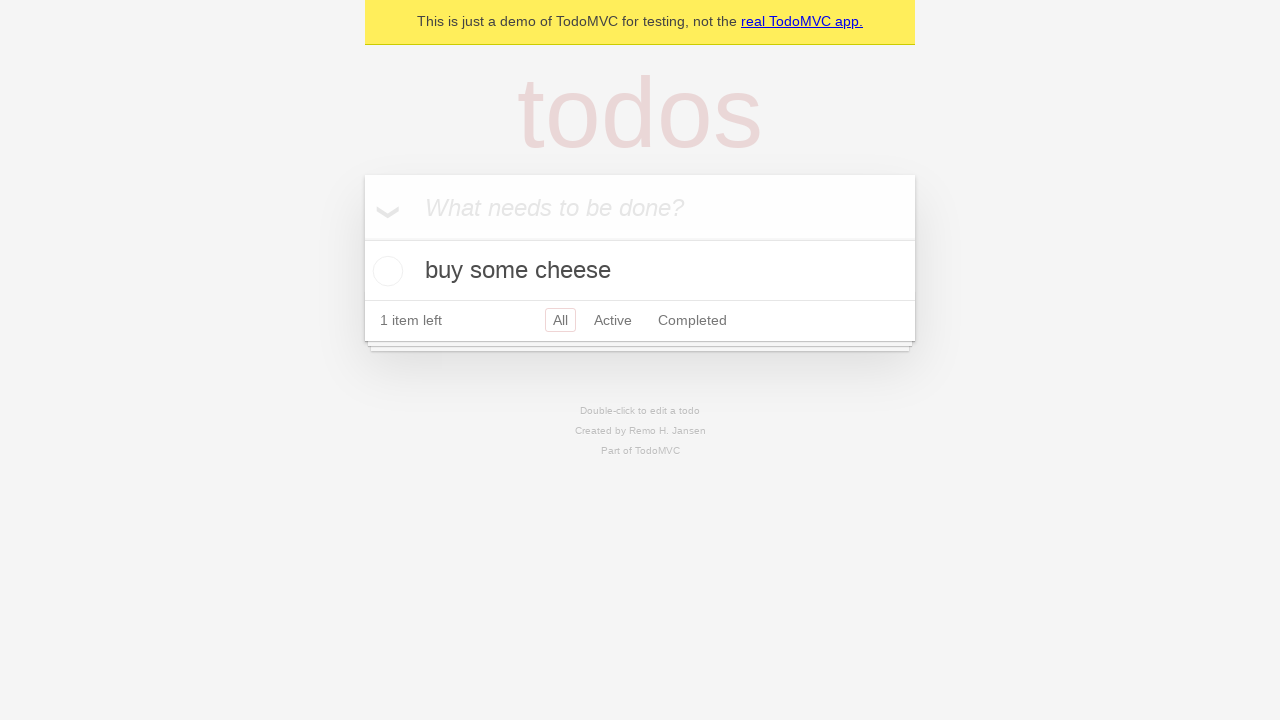

Filled todo input with 'feed the cat' on internal:attr=[placeholder="What needs to be done?"i]
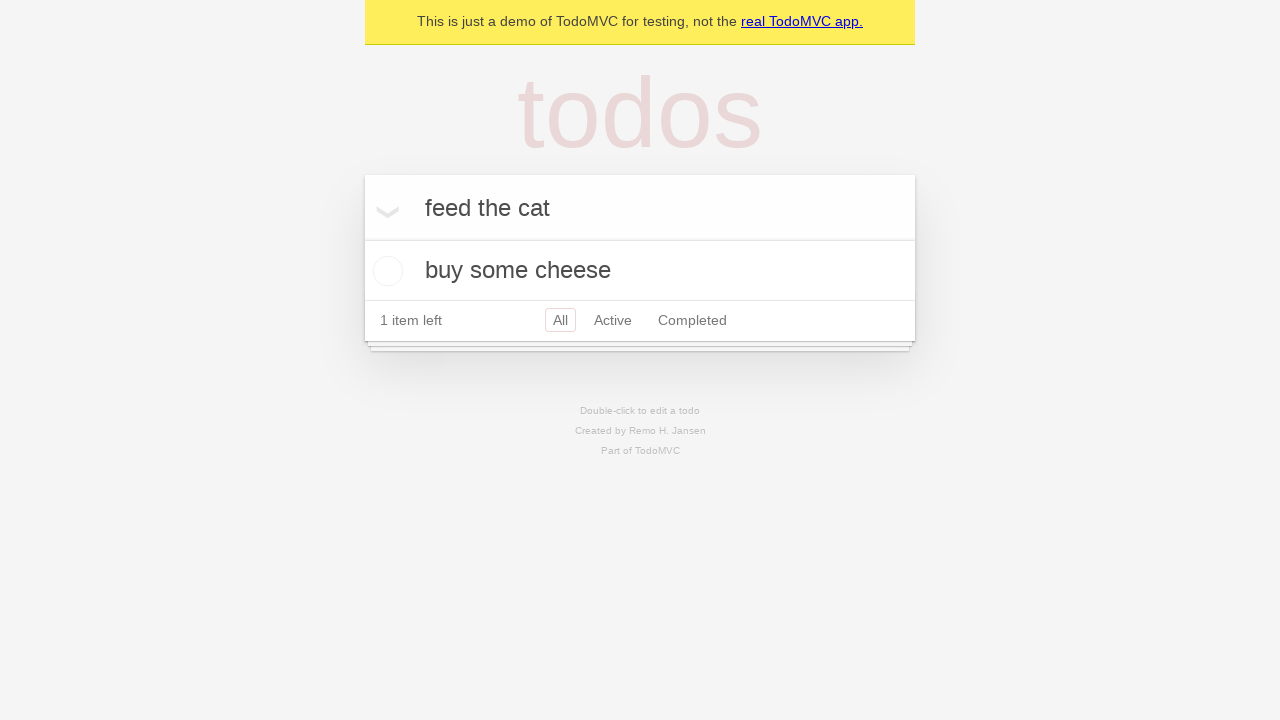

Pressed Enter to add second todo item on internal:attr=[placeholder="What needs to be done?"i]
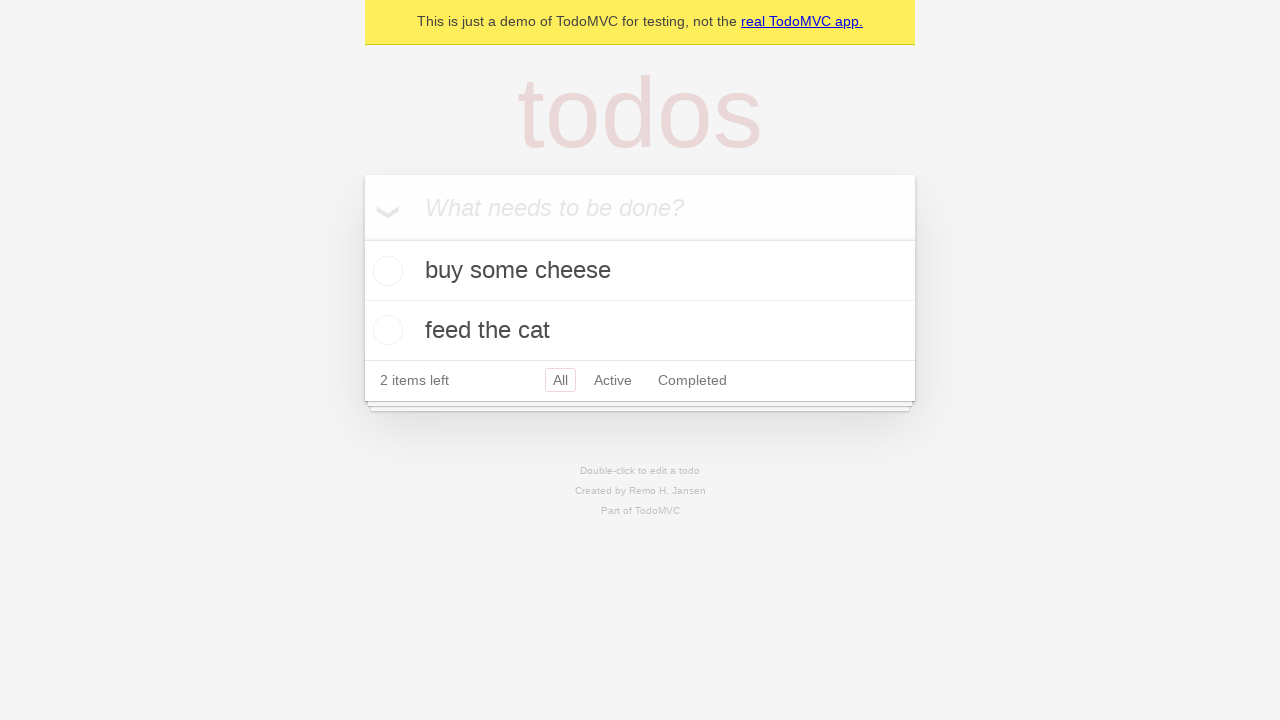

Filled todo input with 'book a doctors appointment' on internal:attr=[placeholder="What needs to be done?"i]
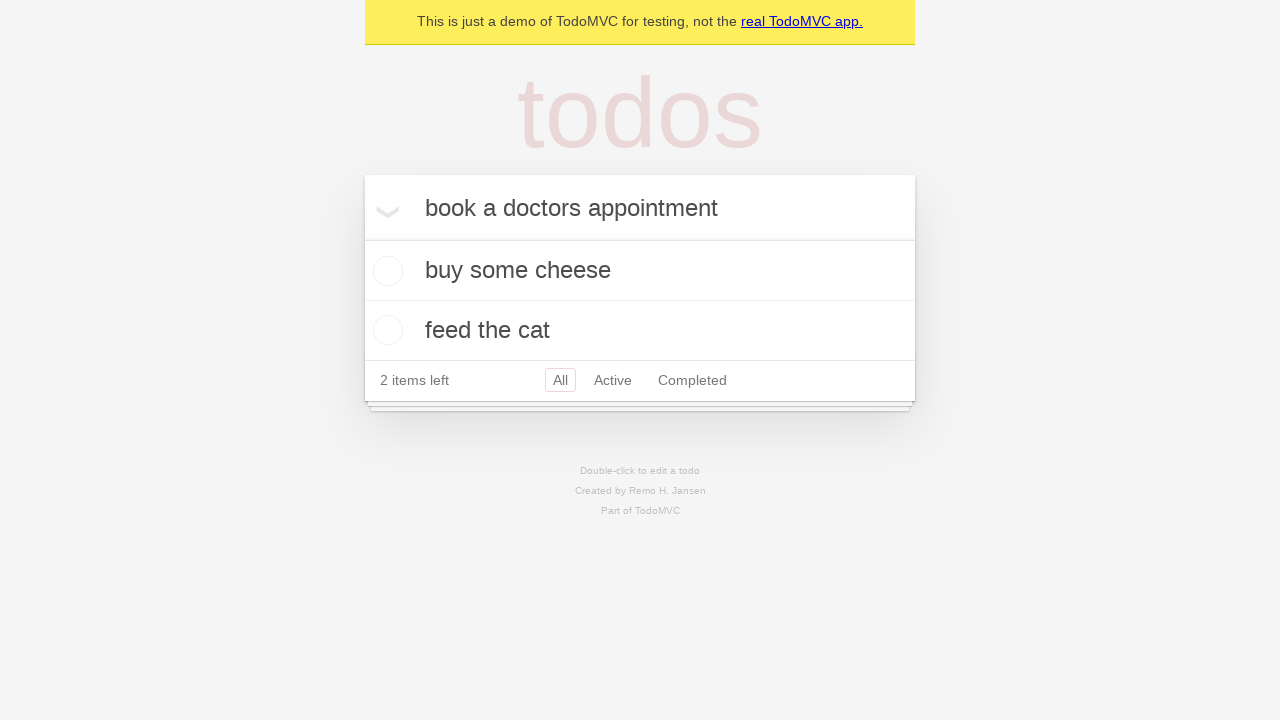

Pressed Enter to add third todo item on internal:attr=[placeholder="What needs to be done?"i]
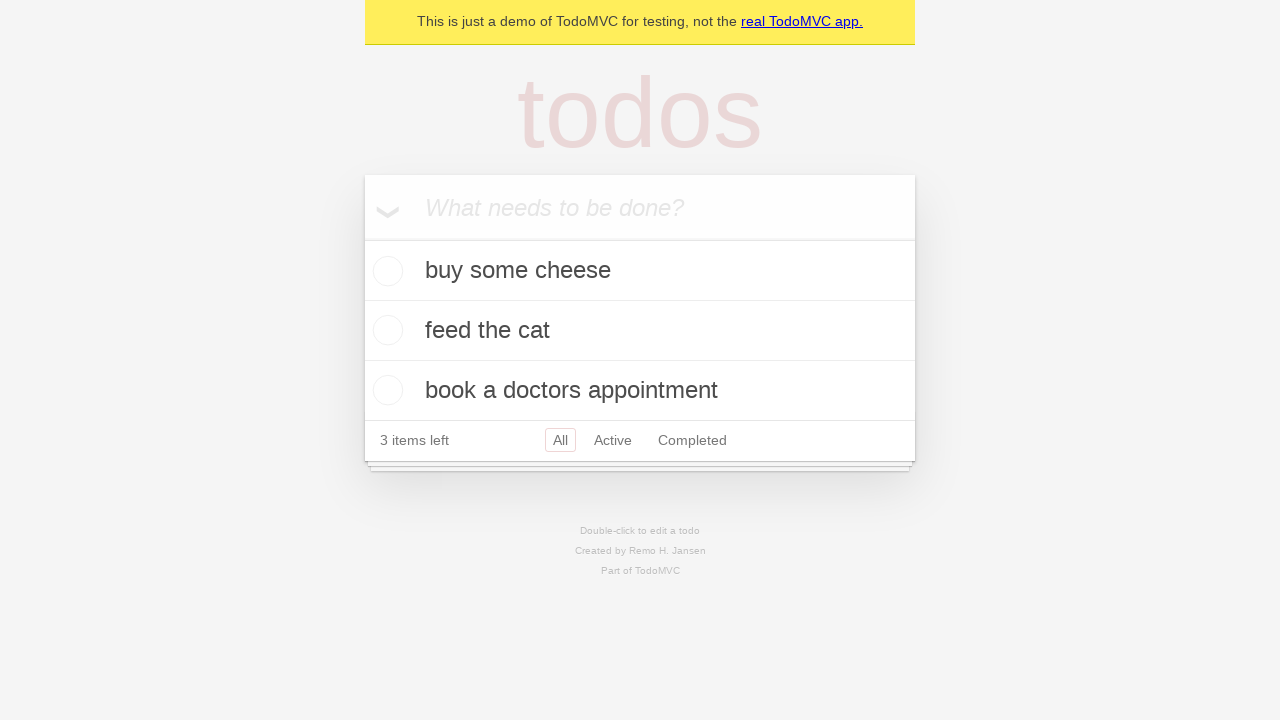

Checked the checkbox for the second todo item (feed the cat) at (385, 330) on internal:testid=[data-testid="todo-item"s] >> nth=1 >> internal:role=checkbox
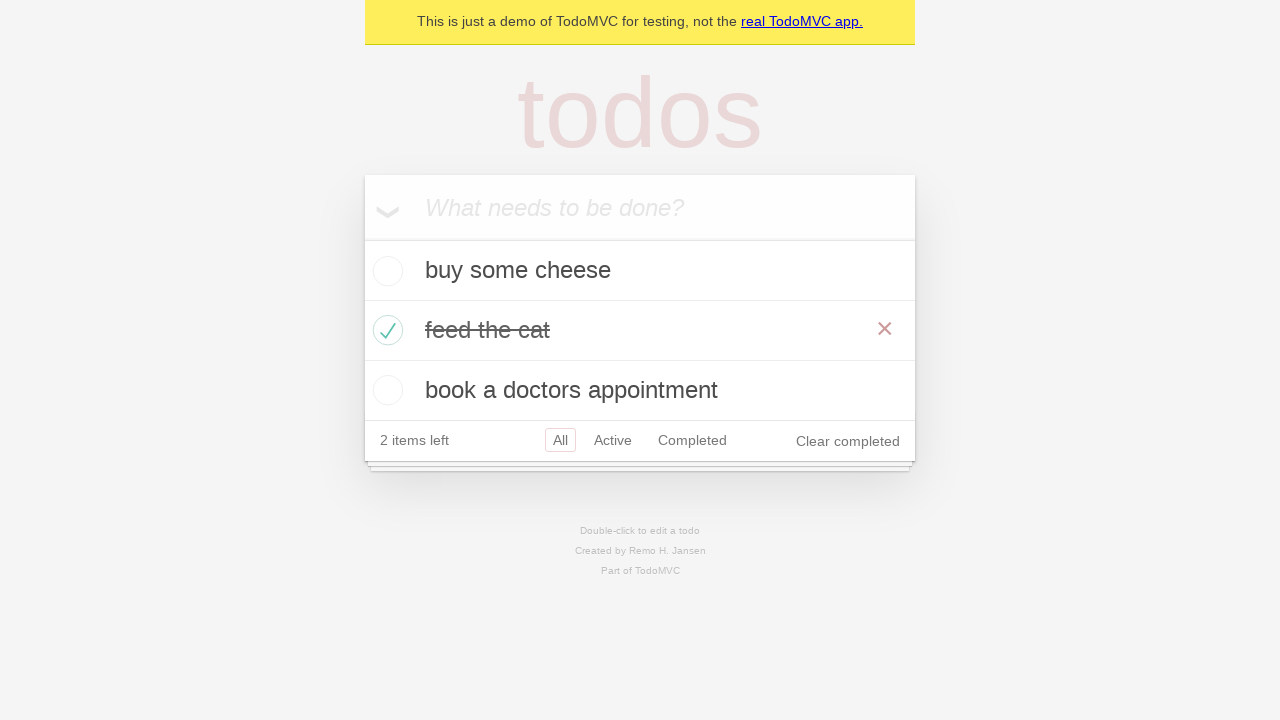

Clicked the Completed filter link to display only completed items at (692, 440) on internal:role=link[name="Completed"i]
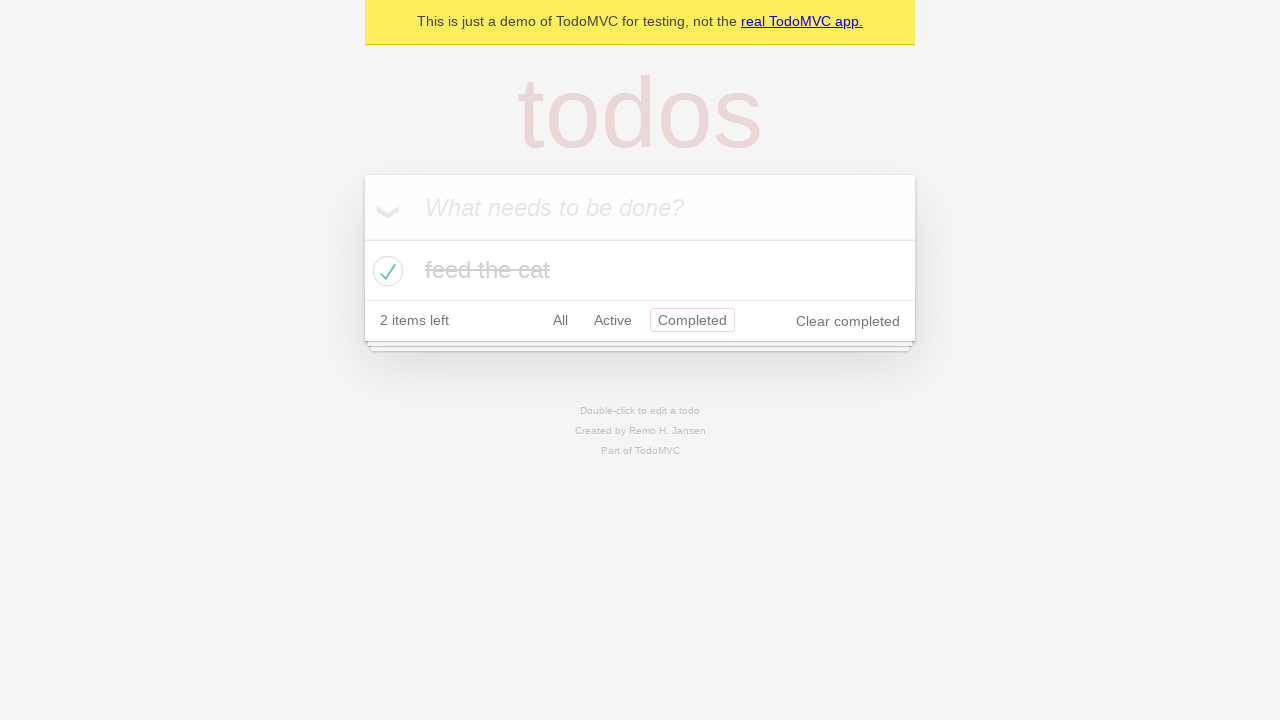

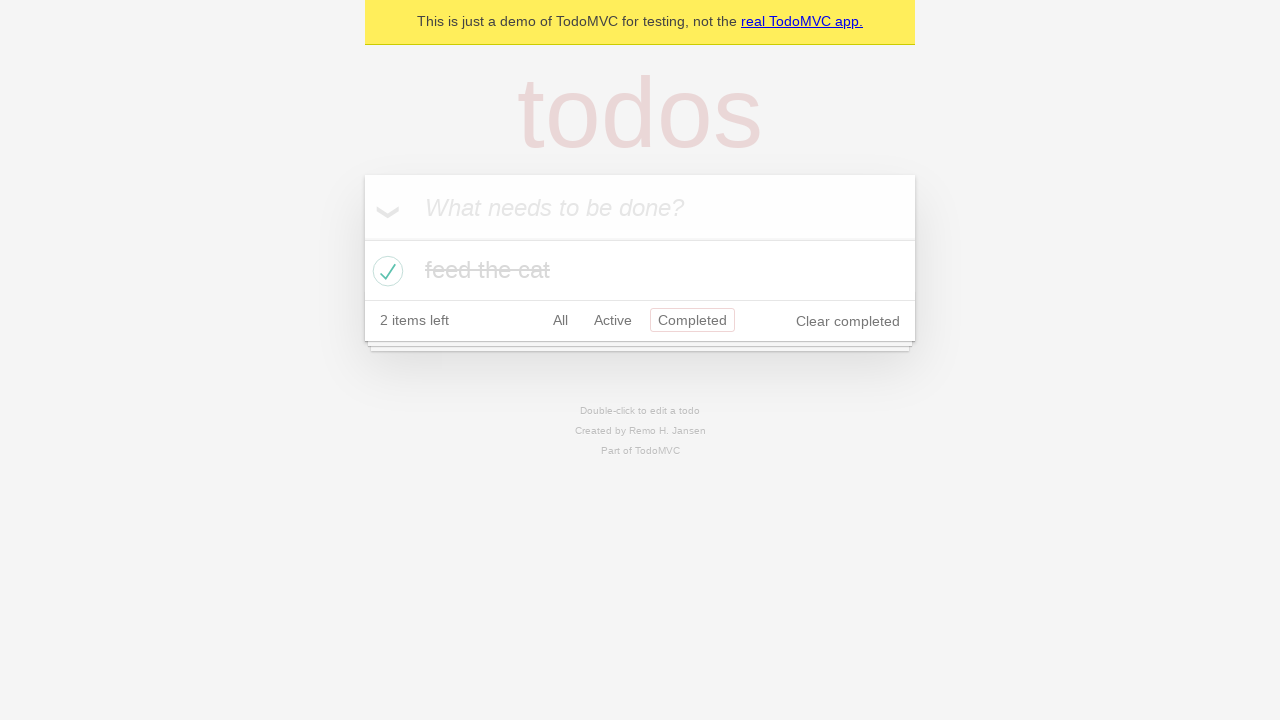